Tests file upload functionality by selecting a file and submitting the form

Starting URL: https://the-internet.herokuapp.com/upload

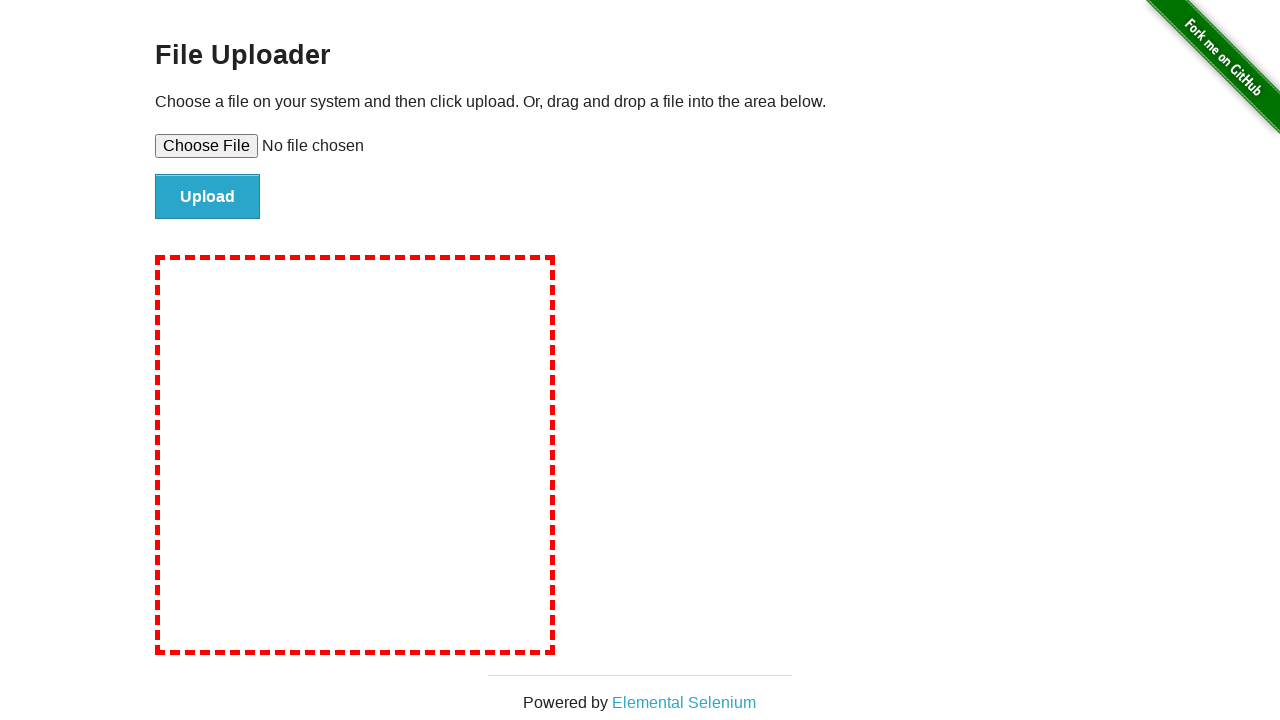

Created temporary test file for upload
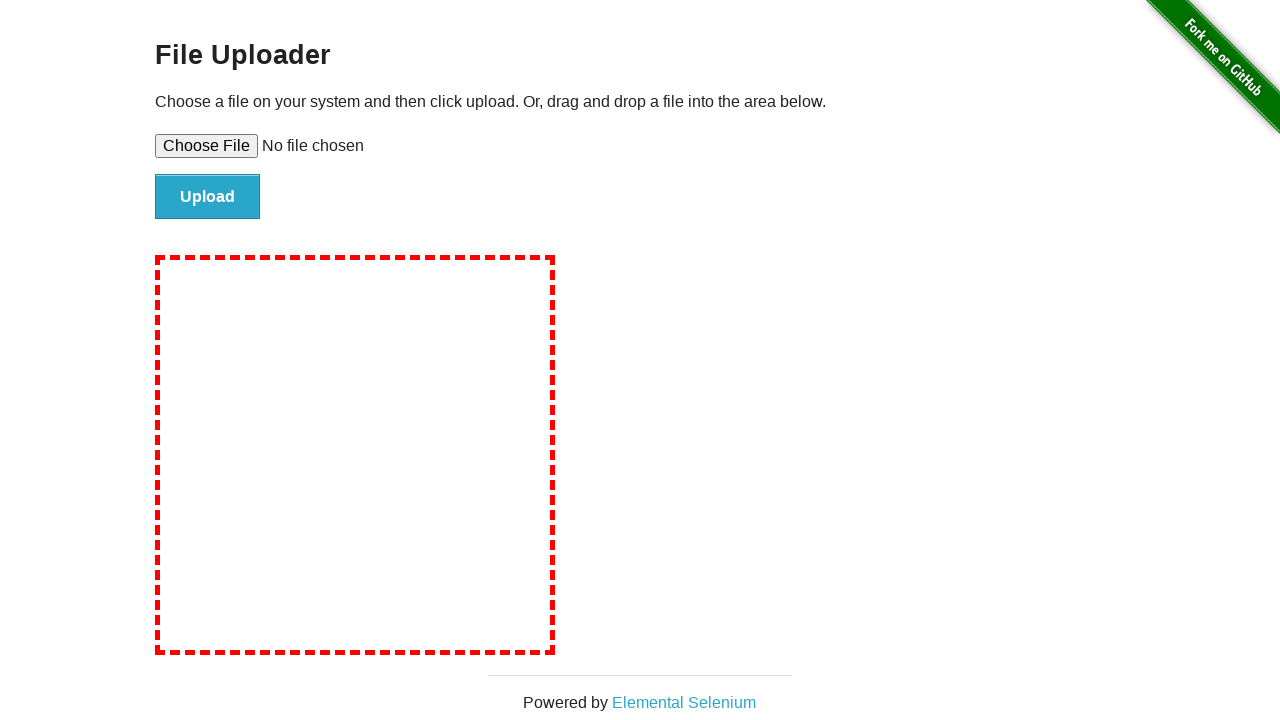

Selected test file for upload
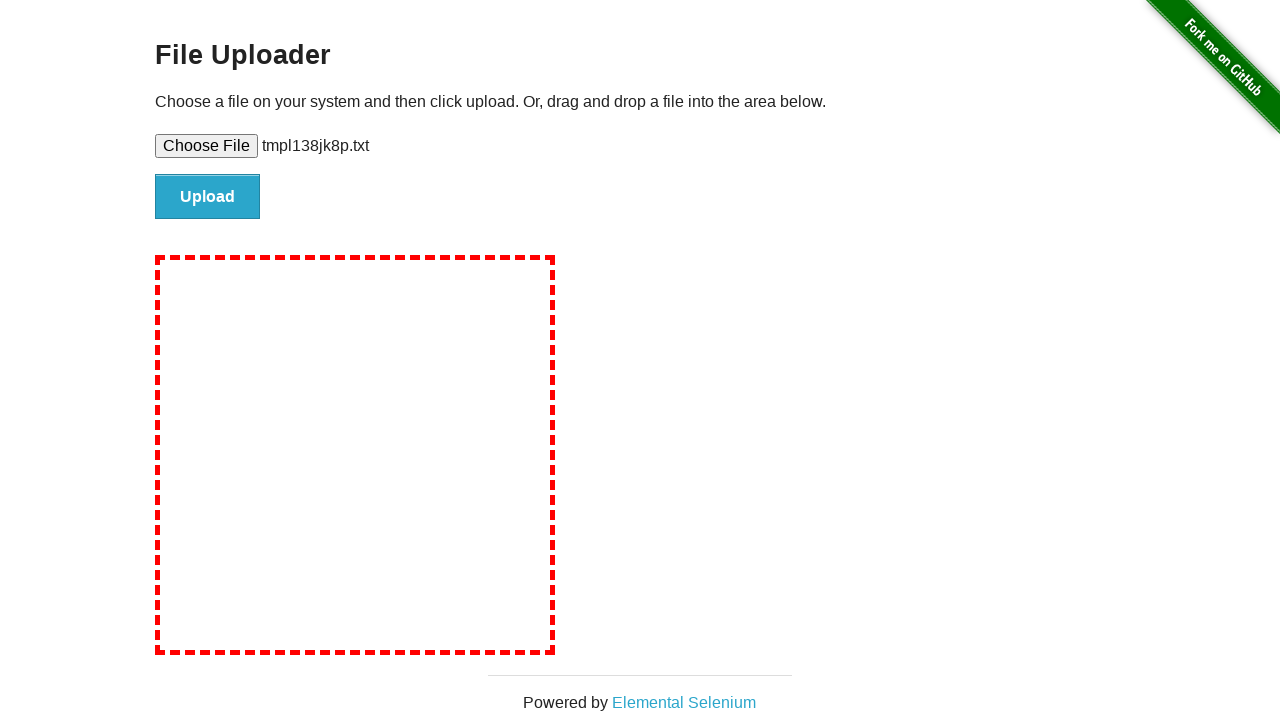

Clicked file submit button to upload file at (208, 197) on #file-submit
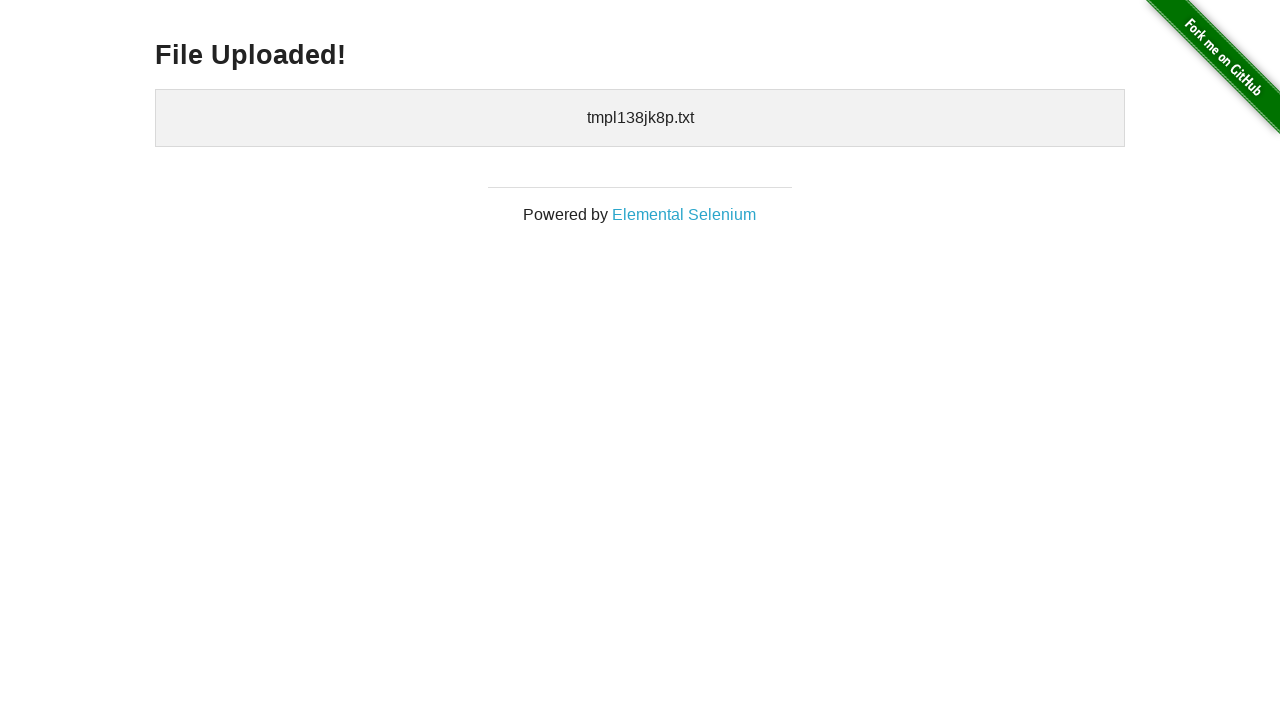

Cleaned up temporary test file
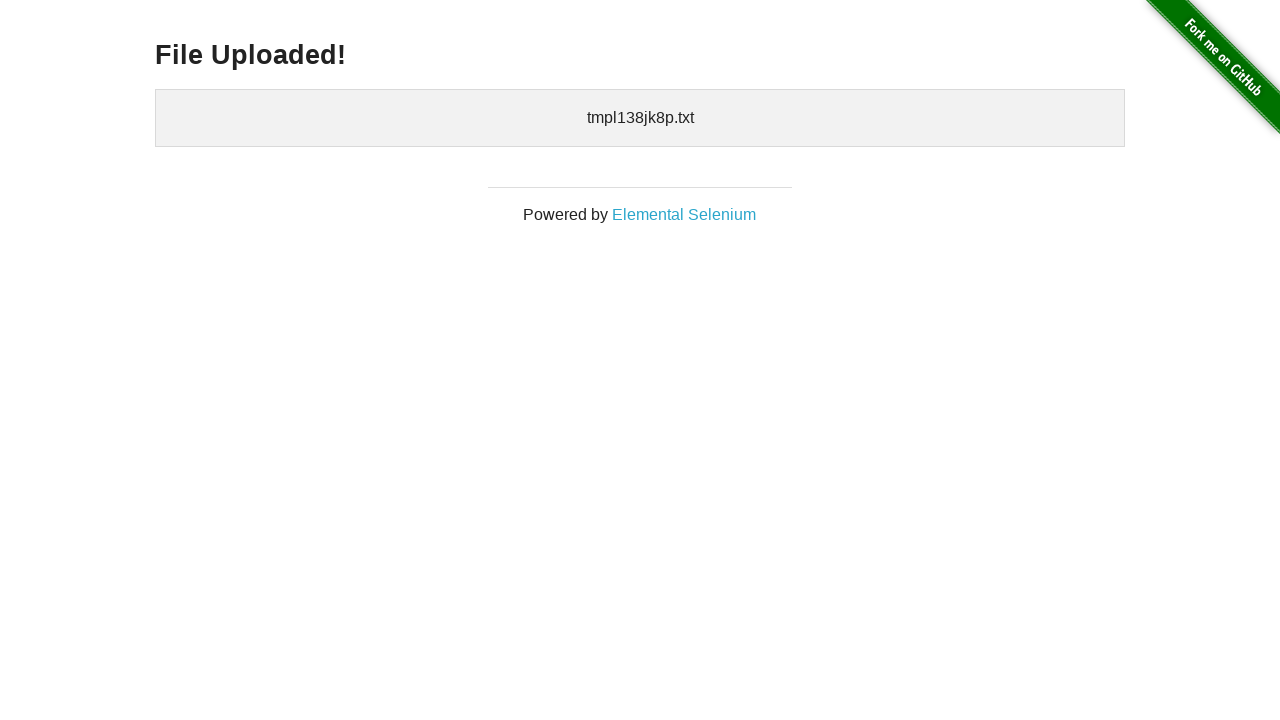

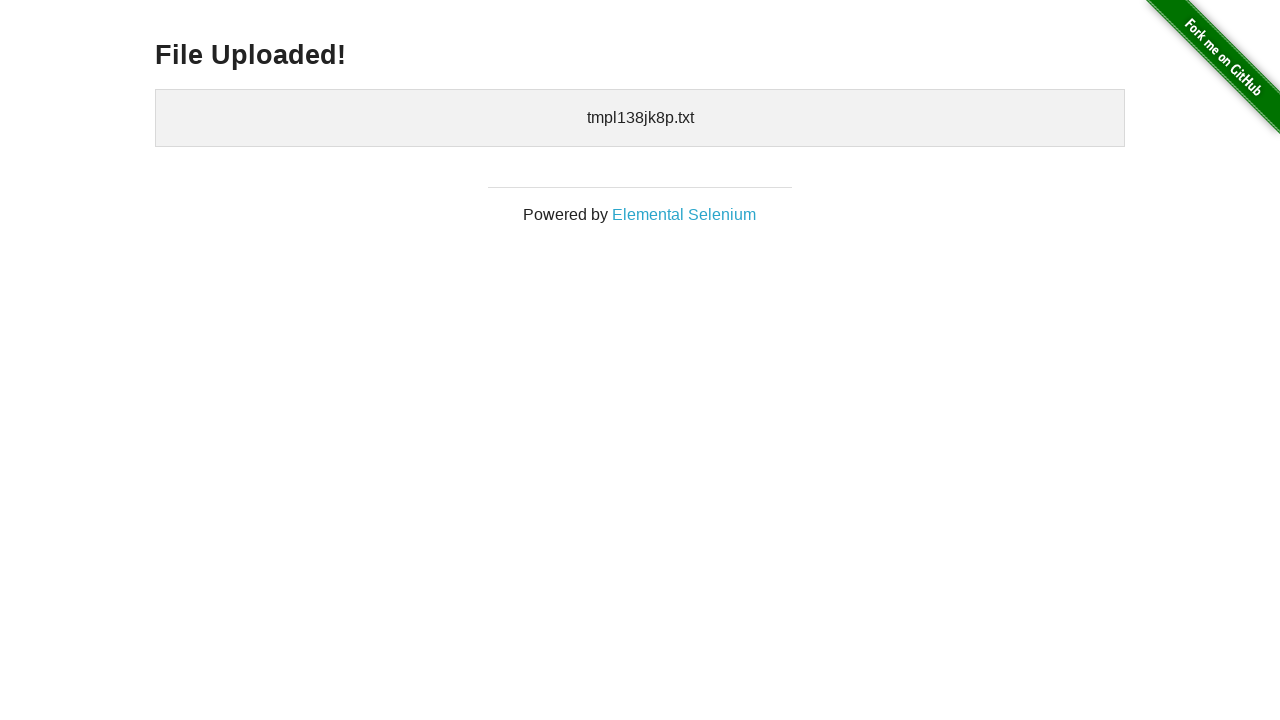